Tests injecting jQuery and jQuery Growl library into a page via JavaScript execution, then displays notification messages using the Growl library.

Starting URL: http://the-internet.herokuapp.com

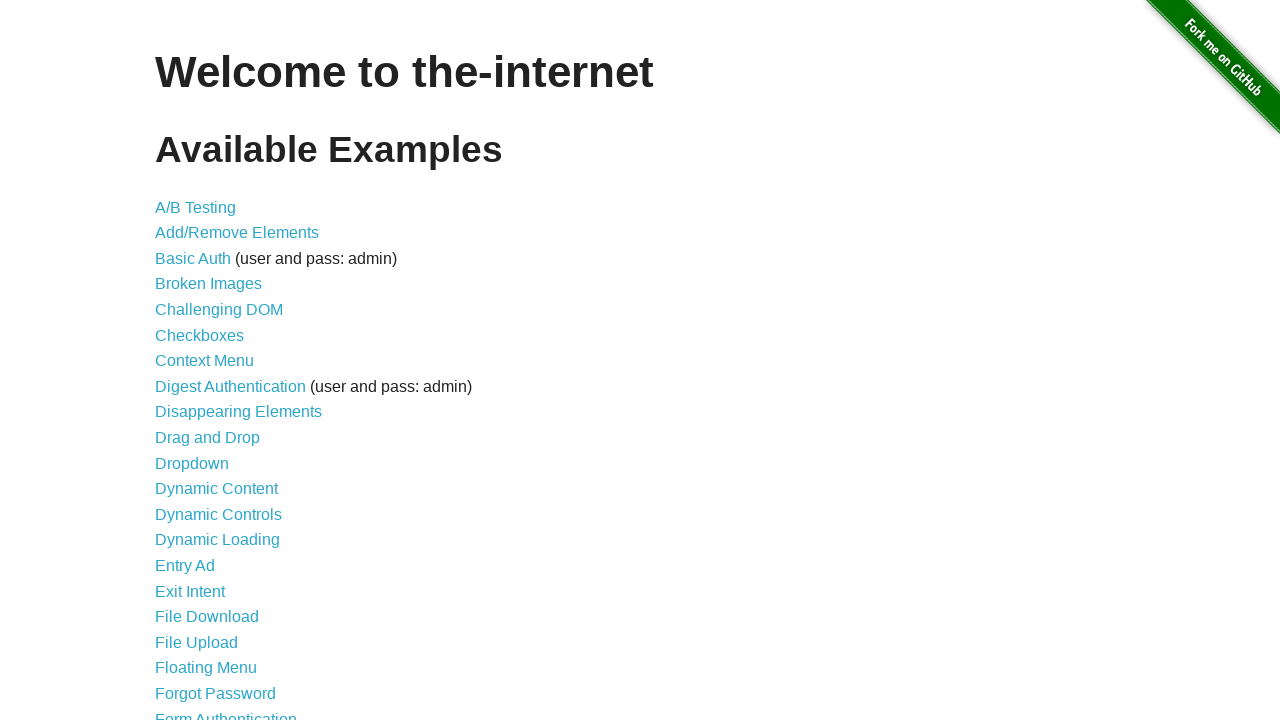

Injected jQuery library into page
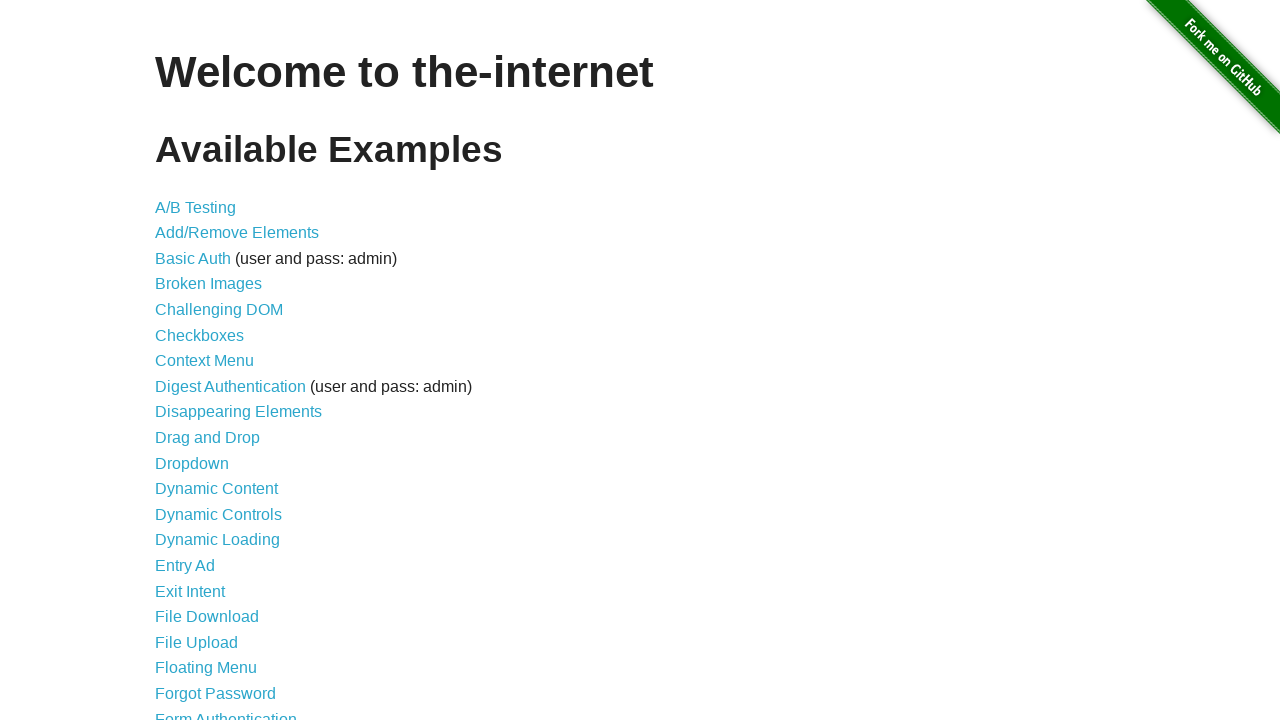

jQuery library loaded and ready
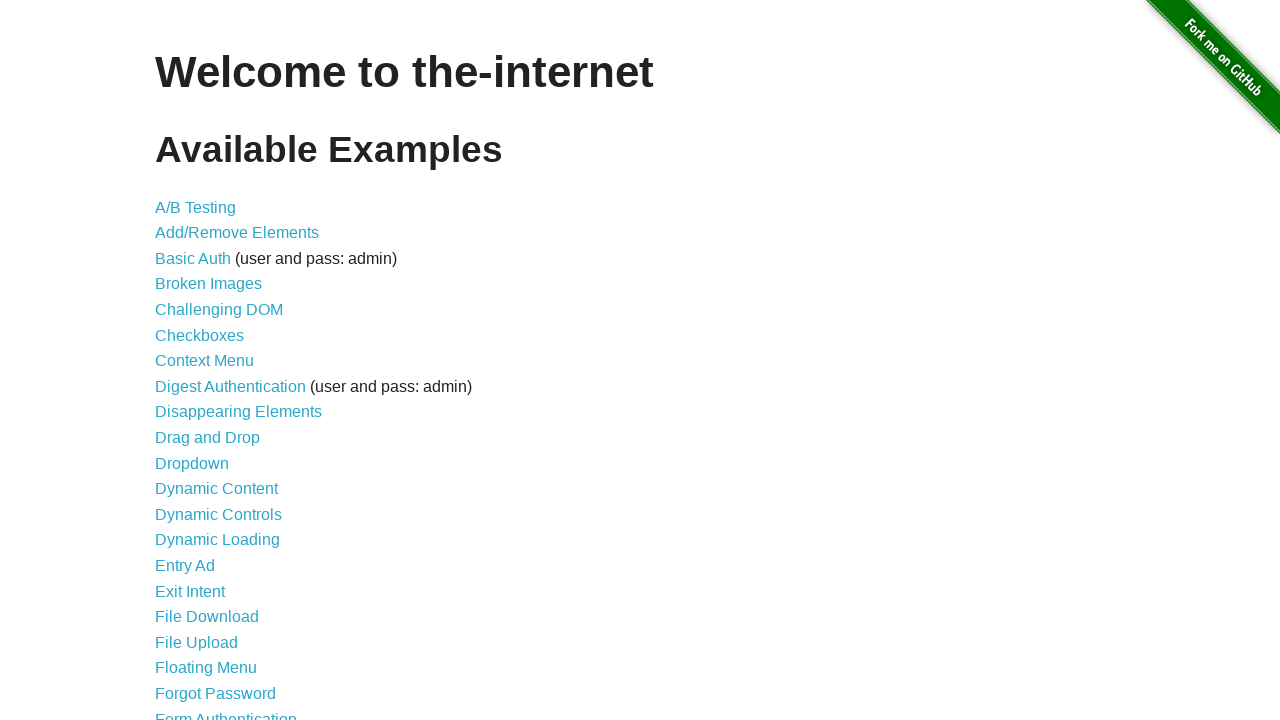

Injected jQuery Growl library via jQuery getScript
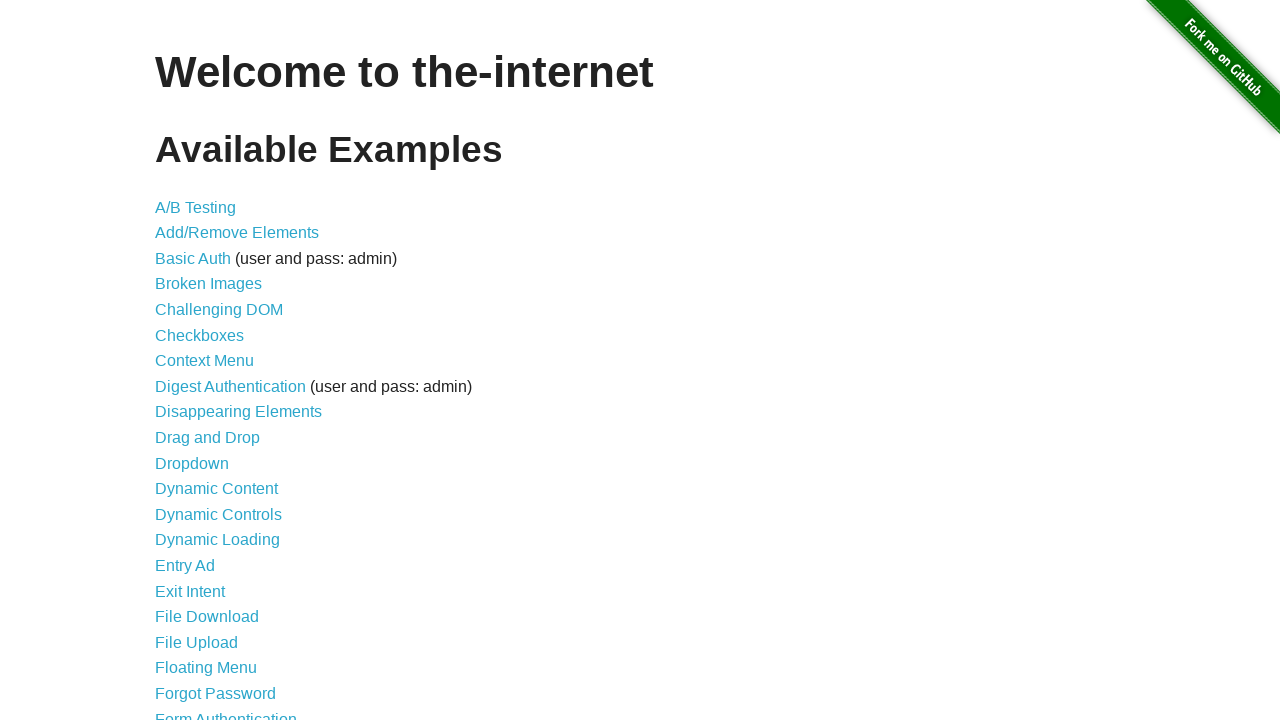

Injected jQuery Growl CSS stylesheet into page head
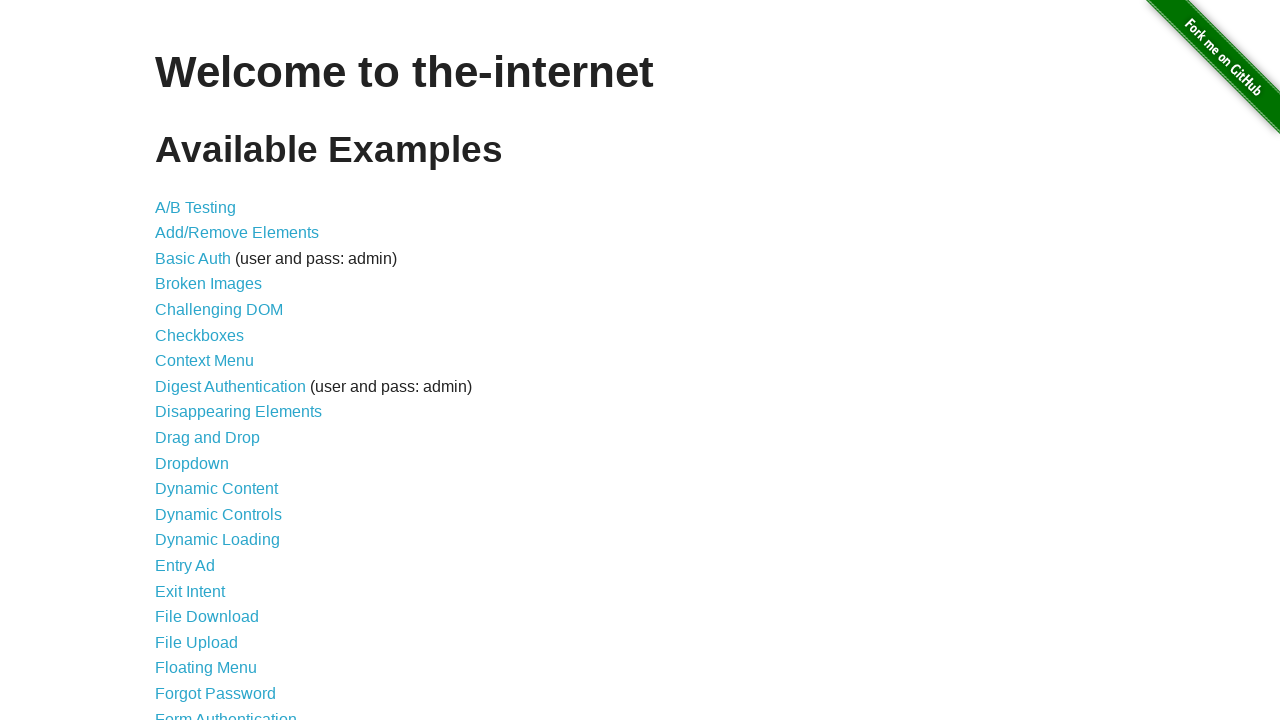

jQuery Growl library is fully loaded and callable
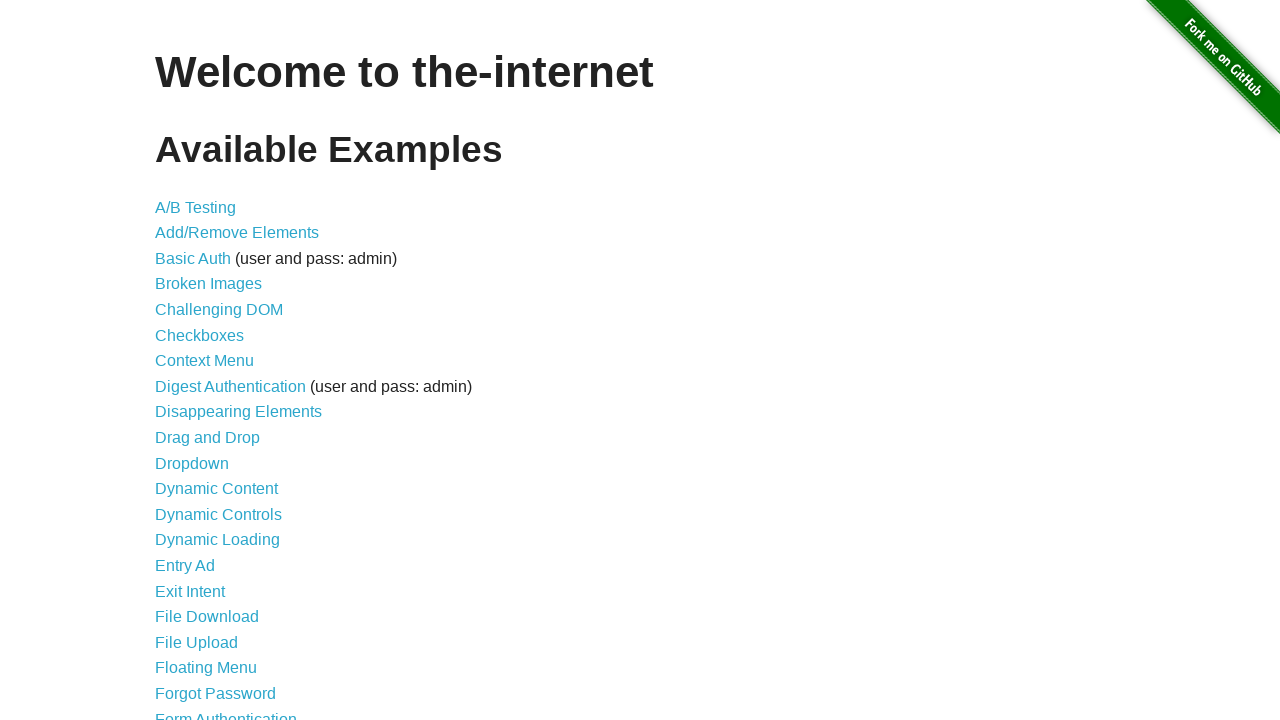

Displayed GET notification using Growl
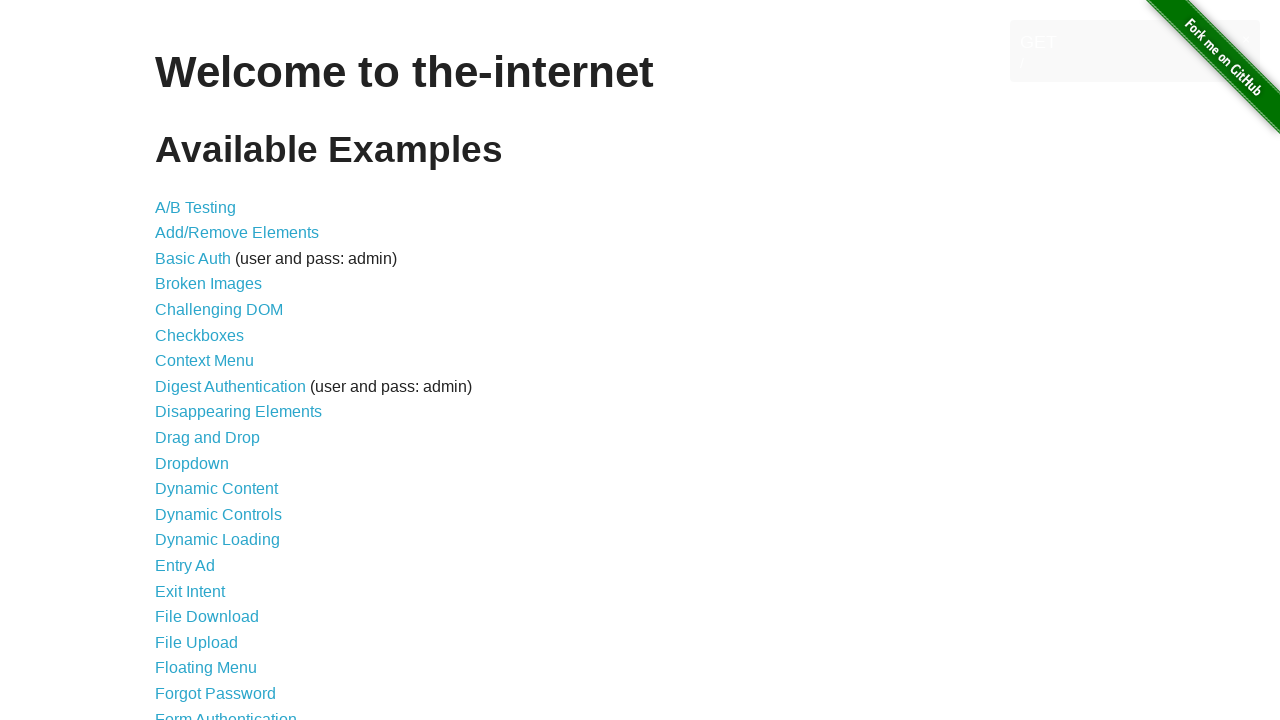

Displayed ERROR notification using Growl
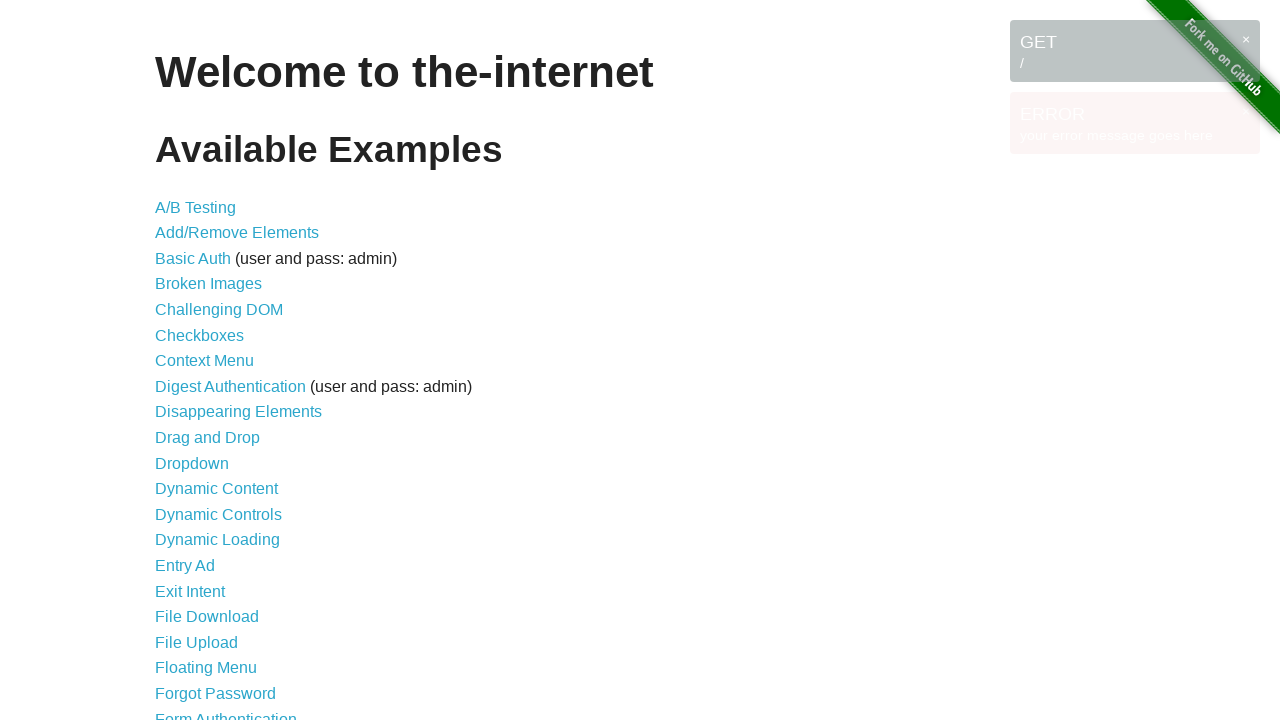

Displayed NOTICE notification using Growl
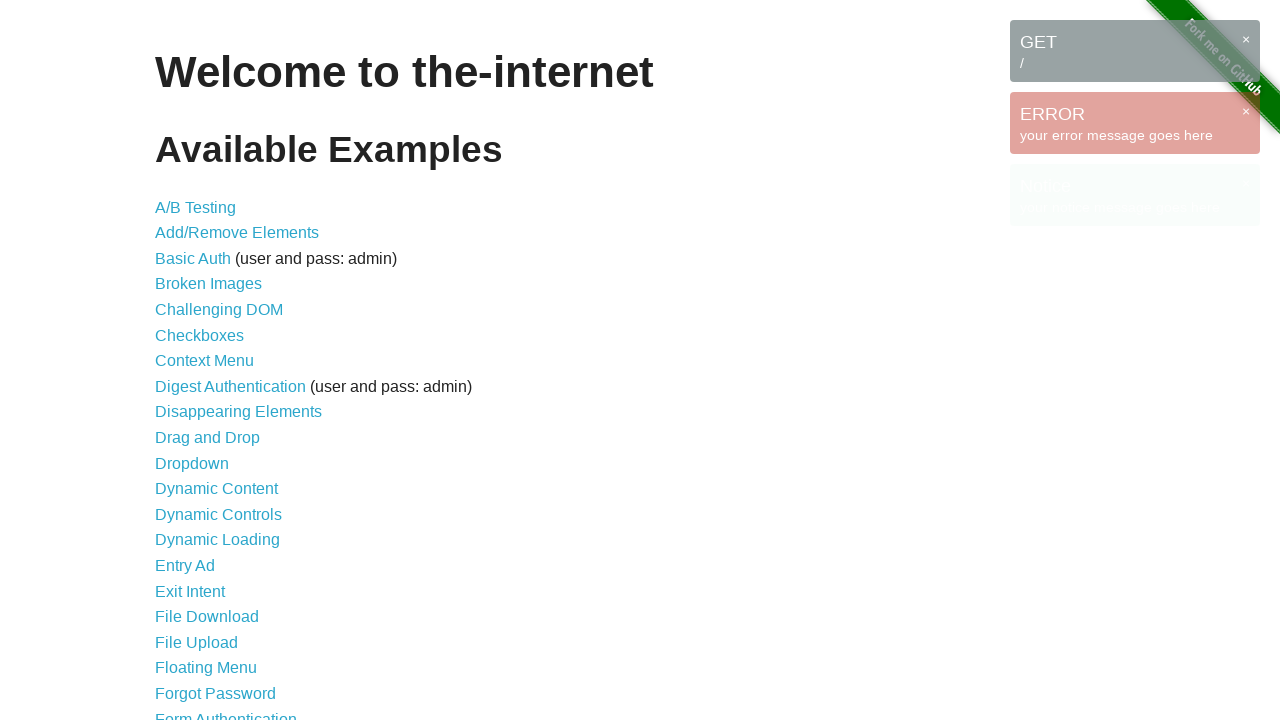

Displayed WARNING notification using Growl
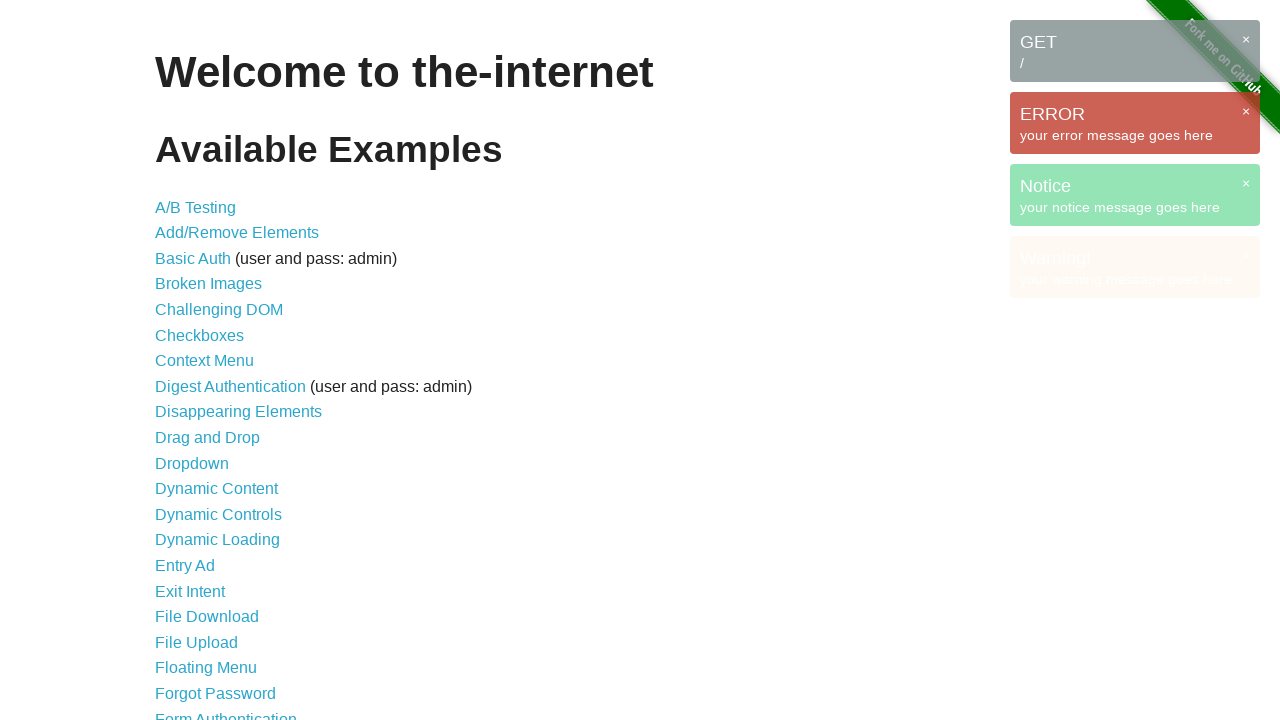

Waited 2 seconds to view all notifications
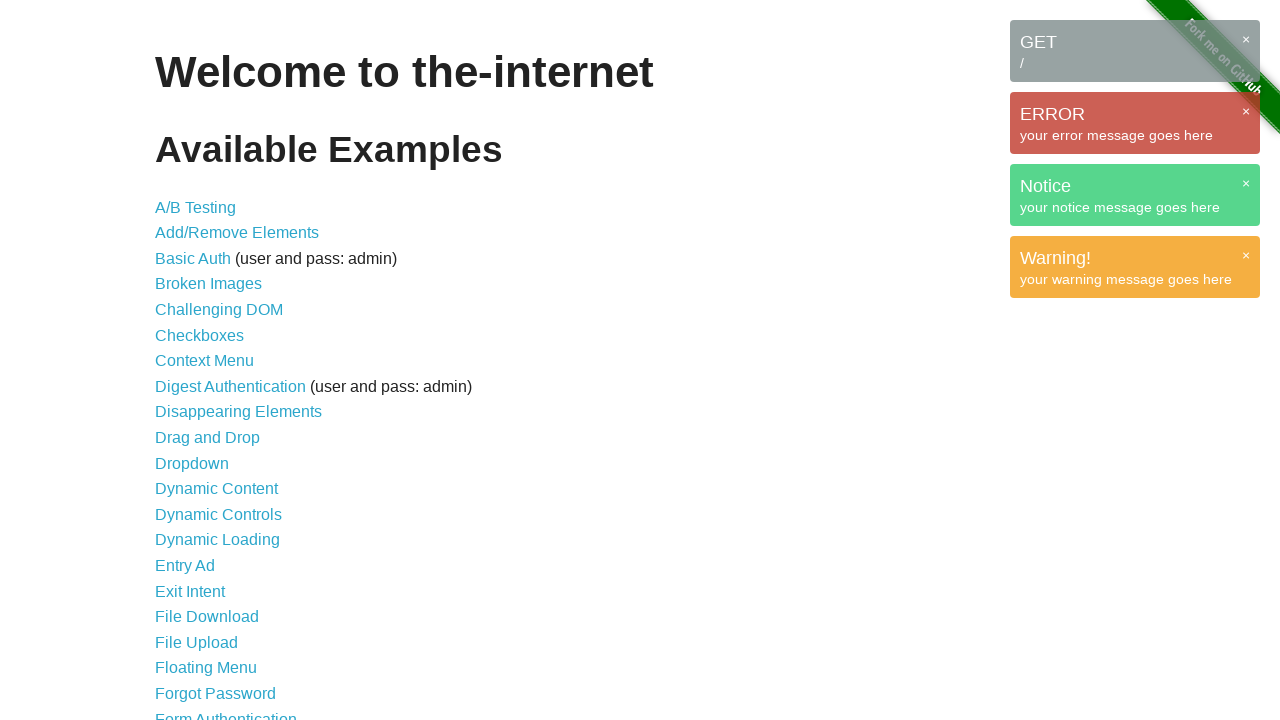

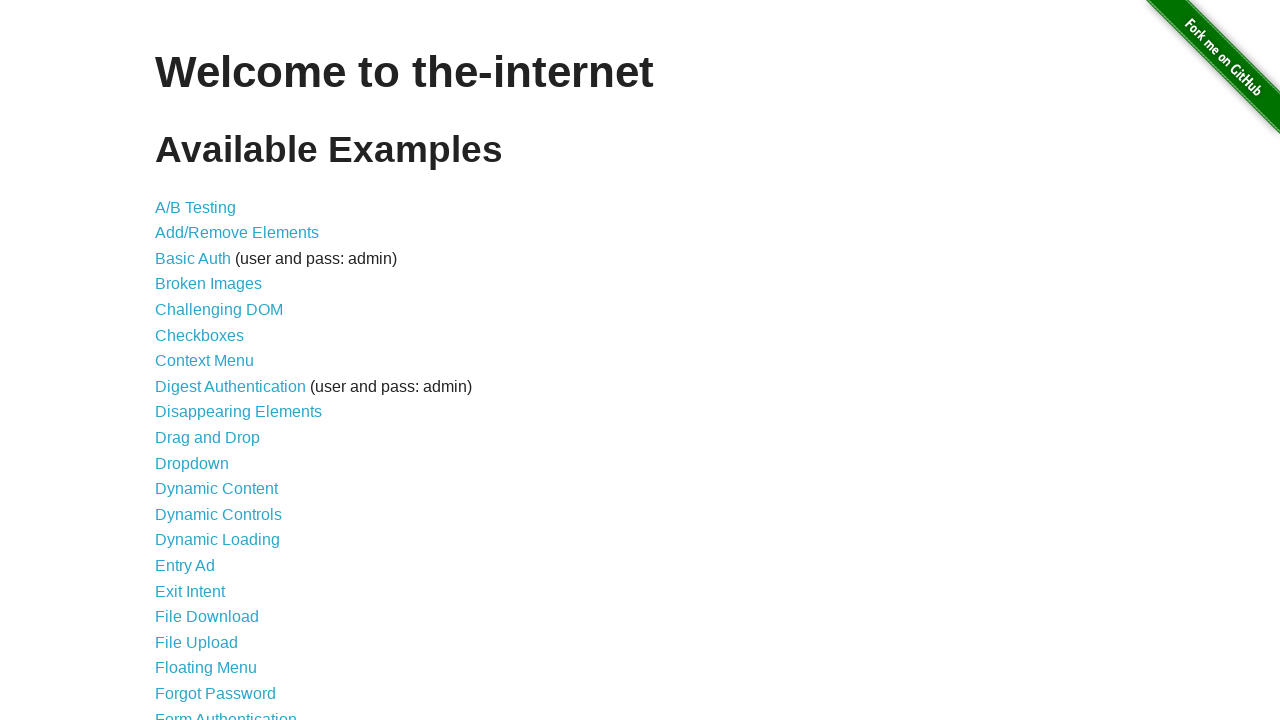